Tests keyboard actions by entering text in a text editor, selecting all text, copying it, and pasting it into another text editor field

Starting URL: https://textcompare.org/

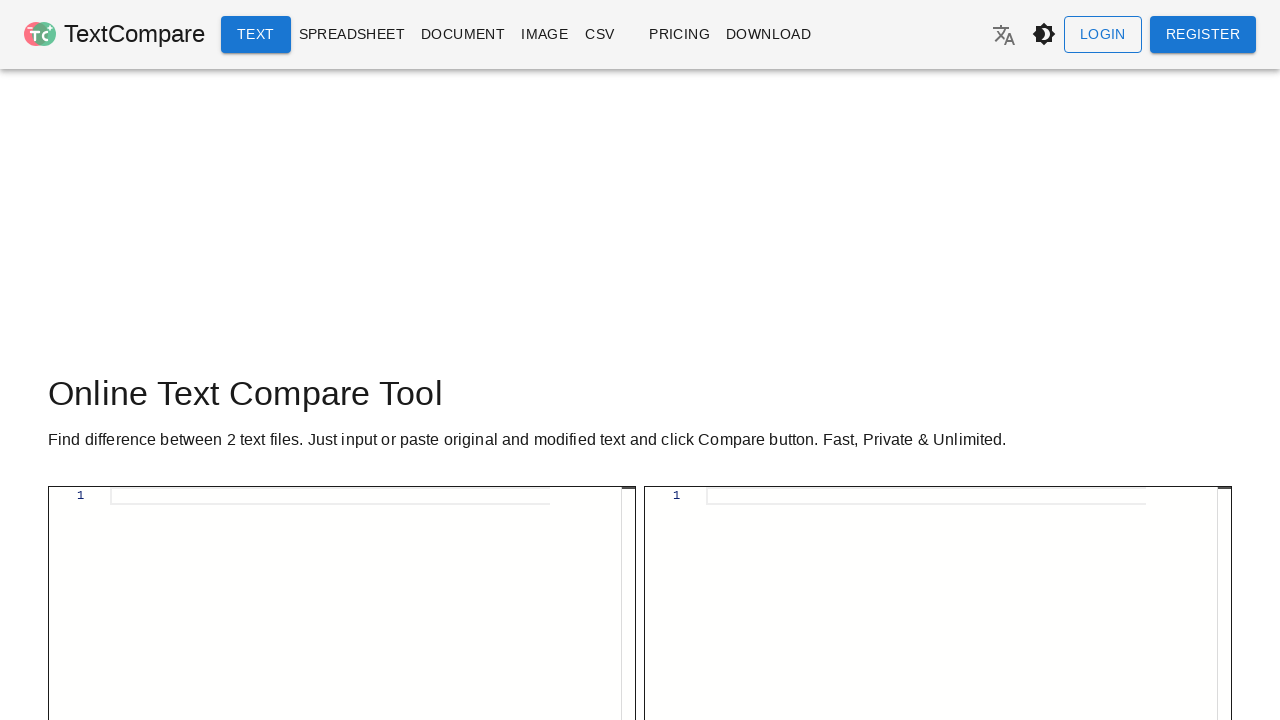

Clicked on first text editor at (337, 496) on (//div[@class='view-line'])[1]
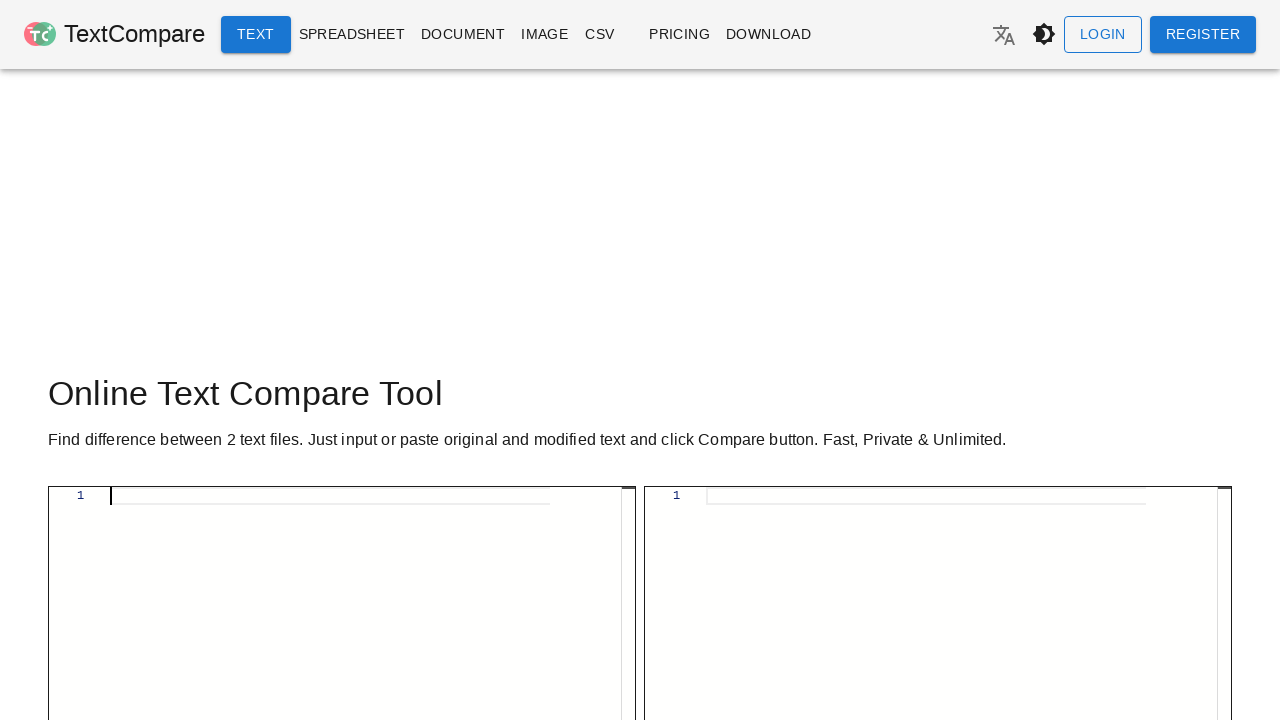

Typed text 'This is random Text to Compare!!' into first text editor on (//div[@class='view-line'])[1]
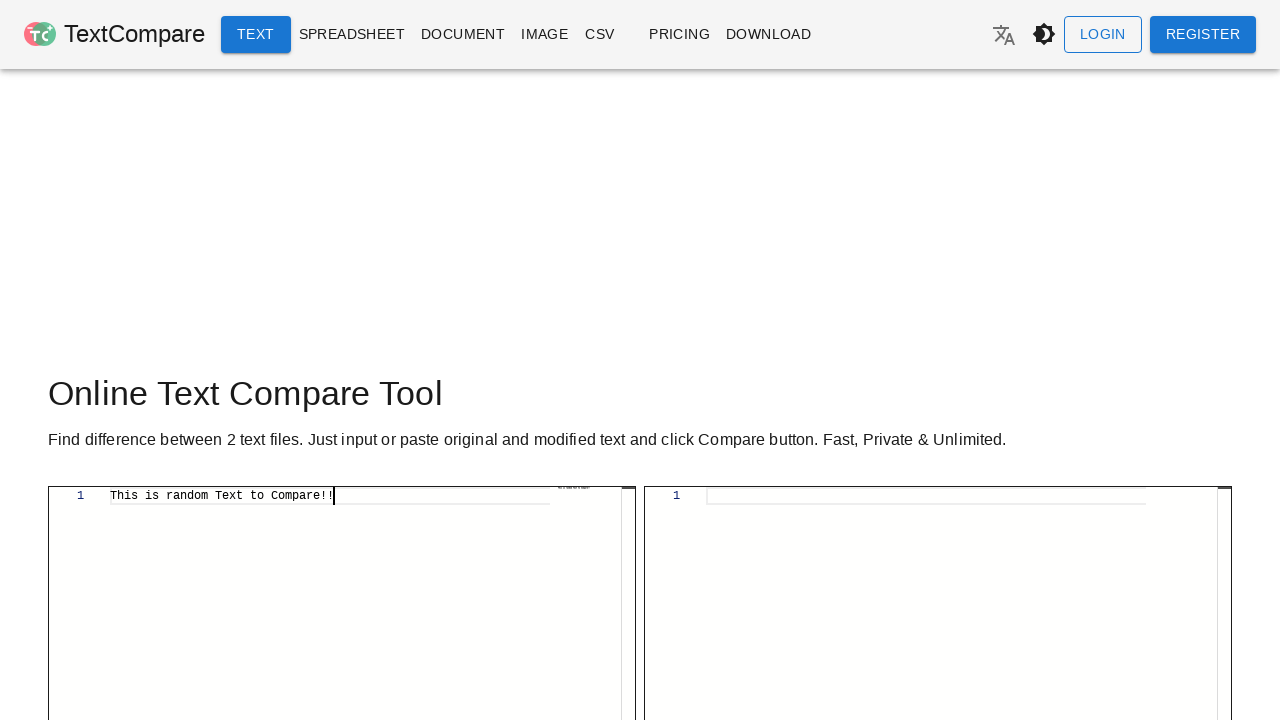

Selected all text using Ctrl+A
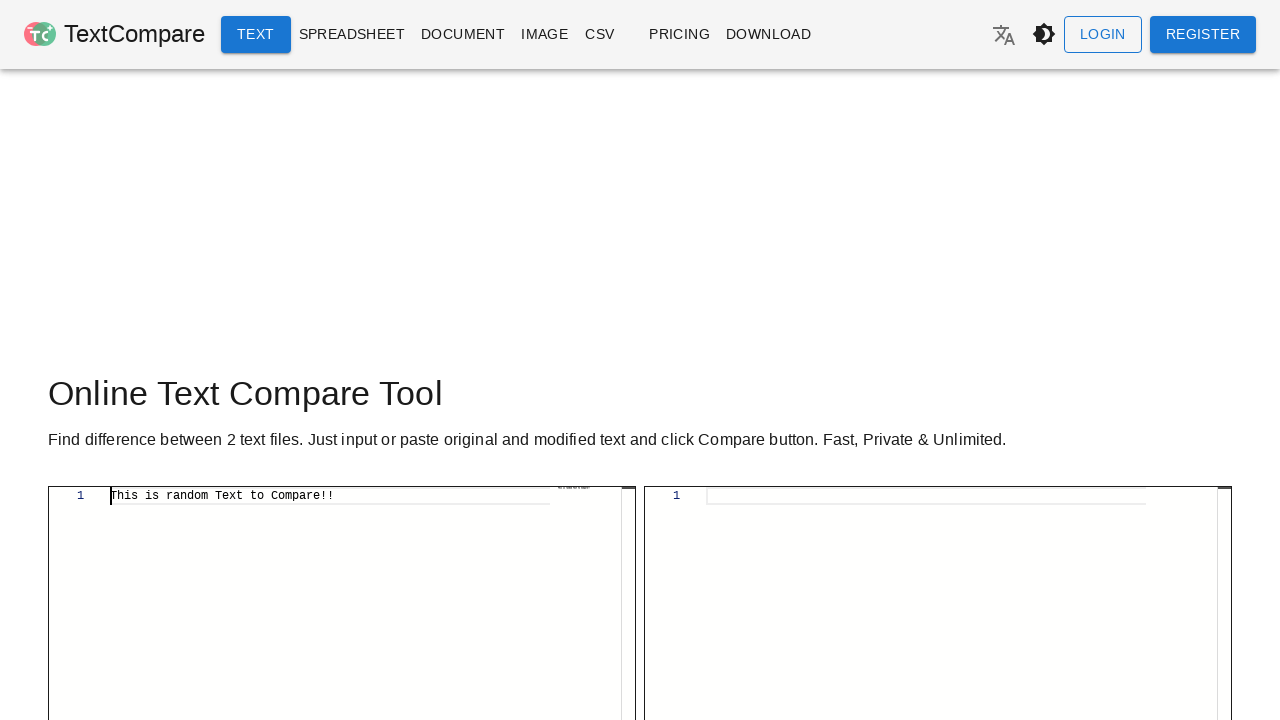

Copied selected text using Ctrl+C
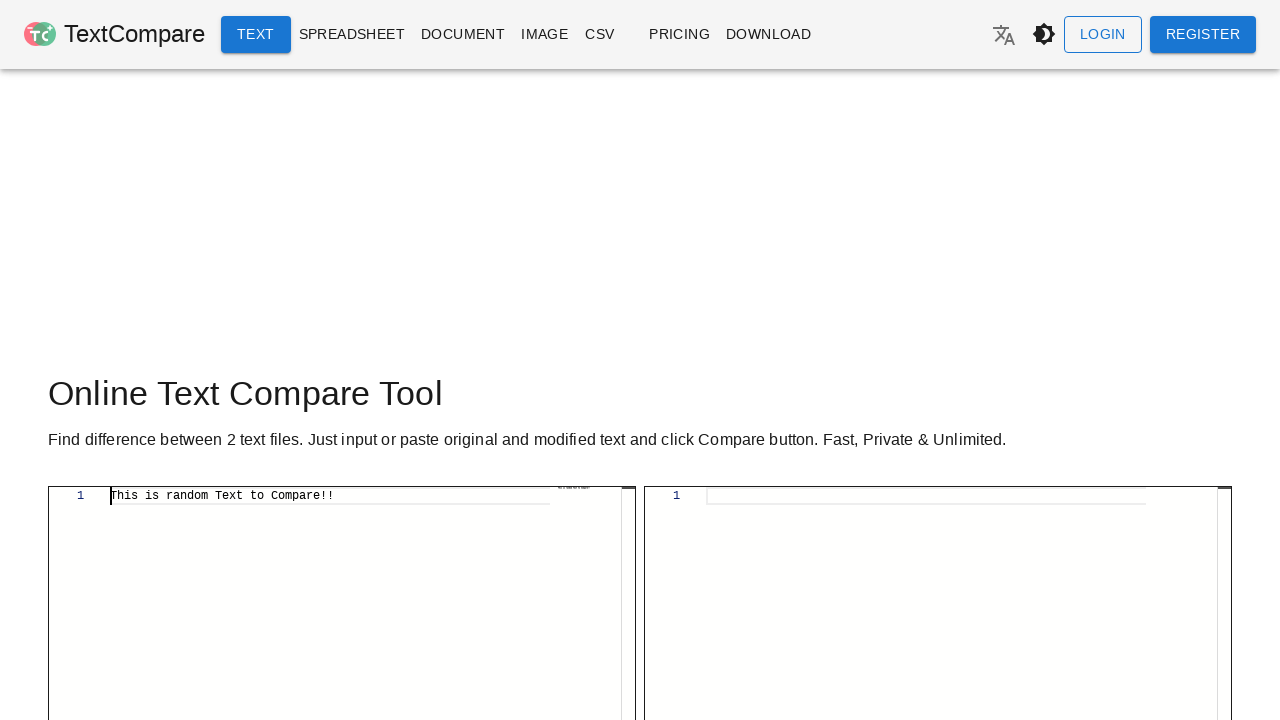

Clicked on second text editor at (933, 496) on (//div[@class='view-line'])[2]
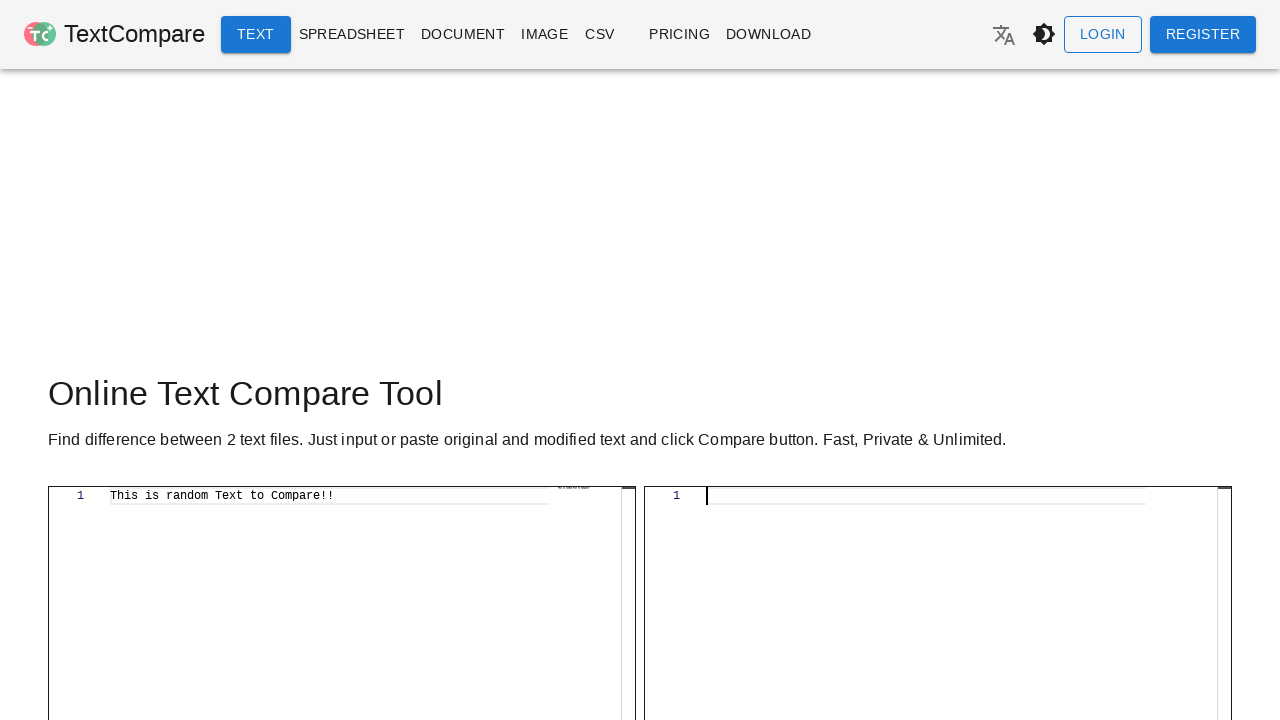

Pasted text into second text editor using Ctrl+V
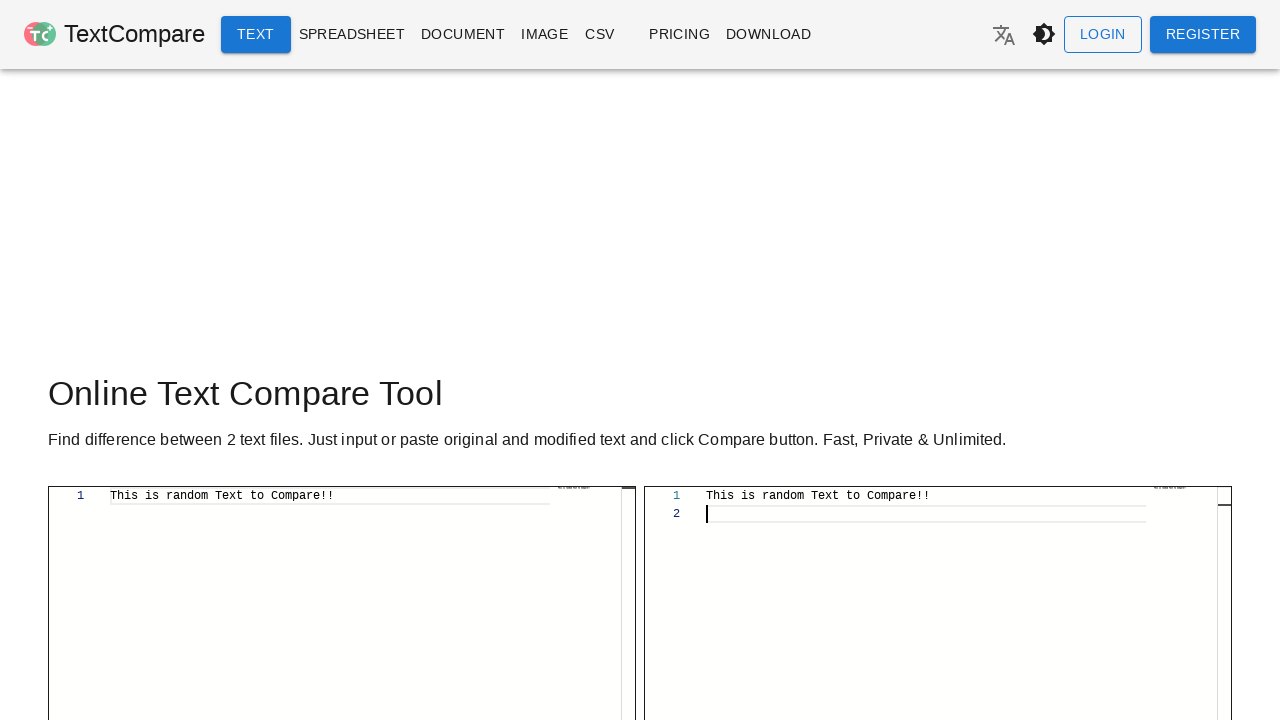

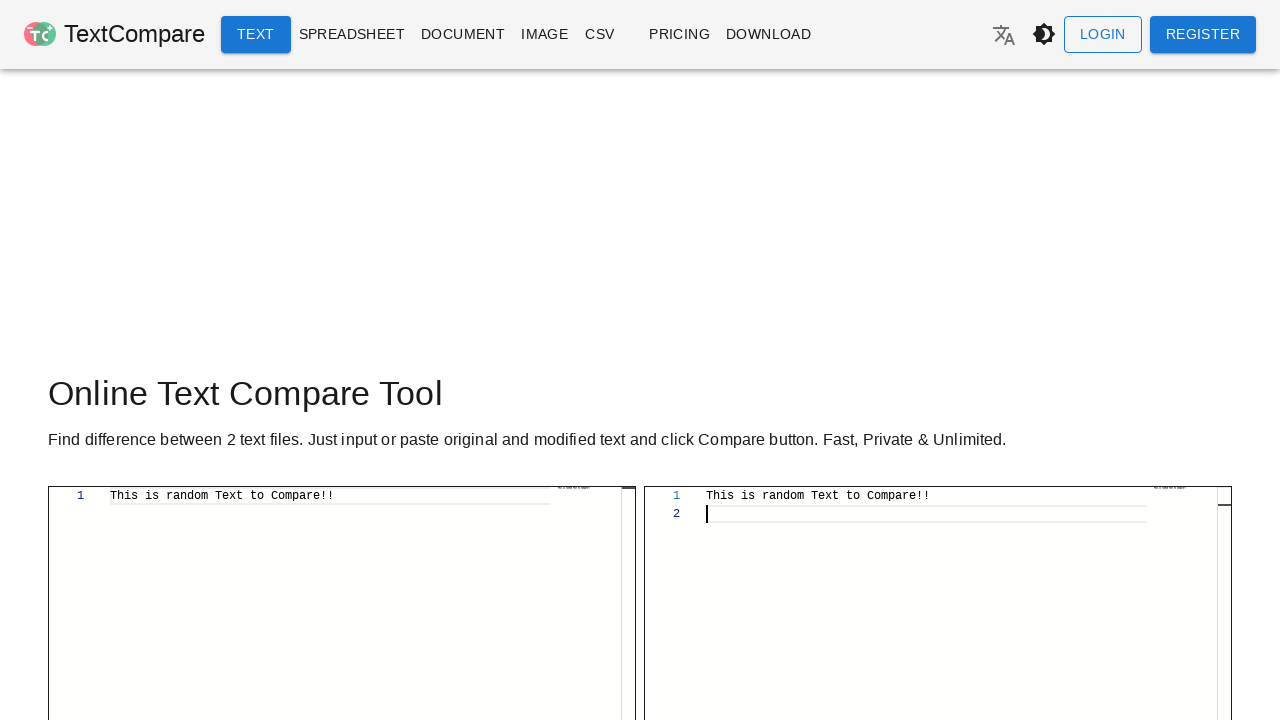